Tests a password generator tool by entering a master password and site name, then clicking the submit button to generate a password.

Starting URL: http://angel.net/~nic/passwd.current.html

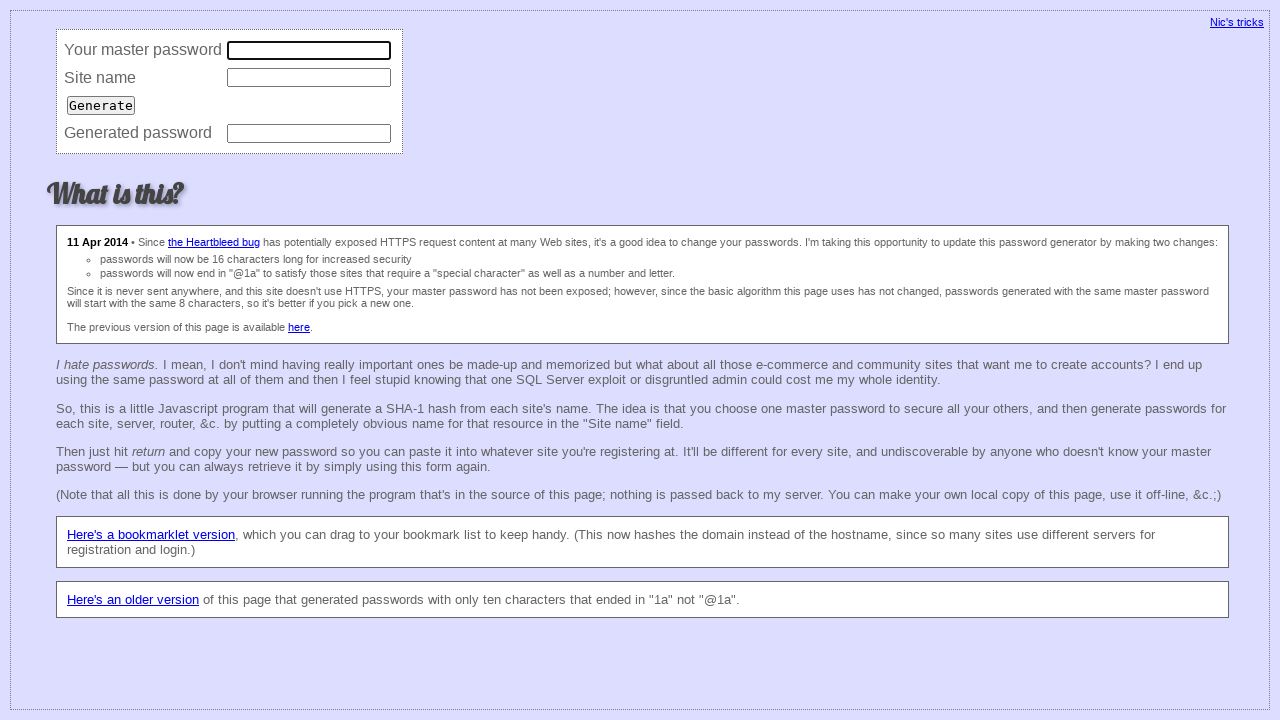

Filled master password field with 'secretmaster42' on input[type='password']
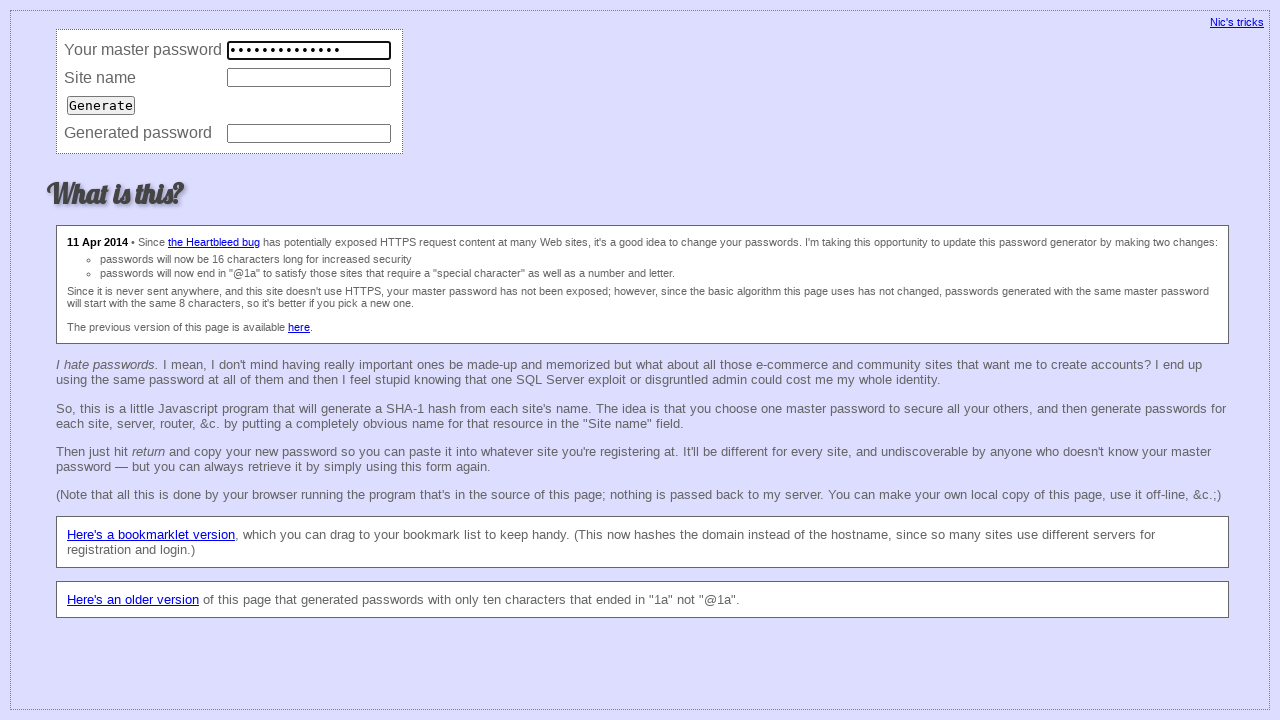

Filled site name field with 'github.com' on input[name='site']
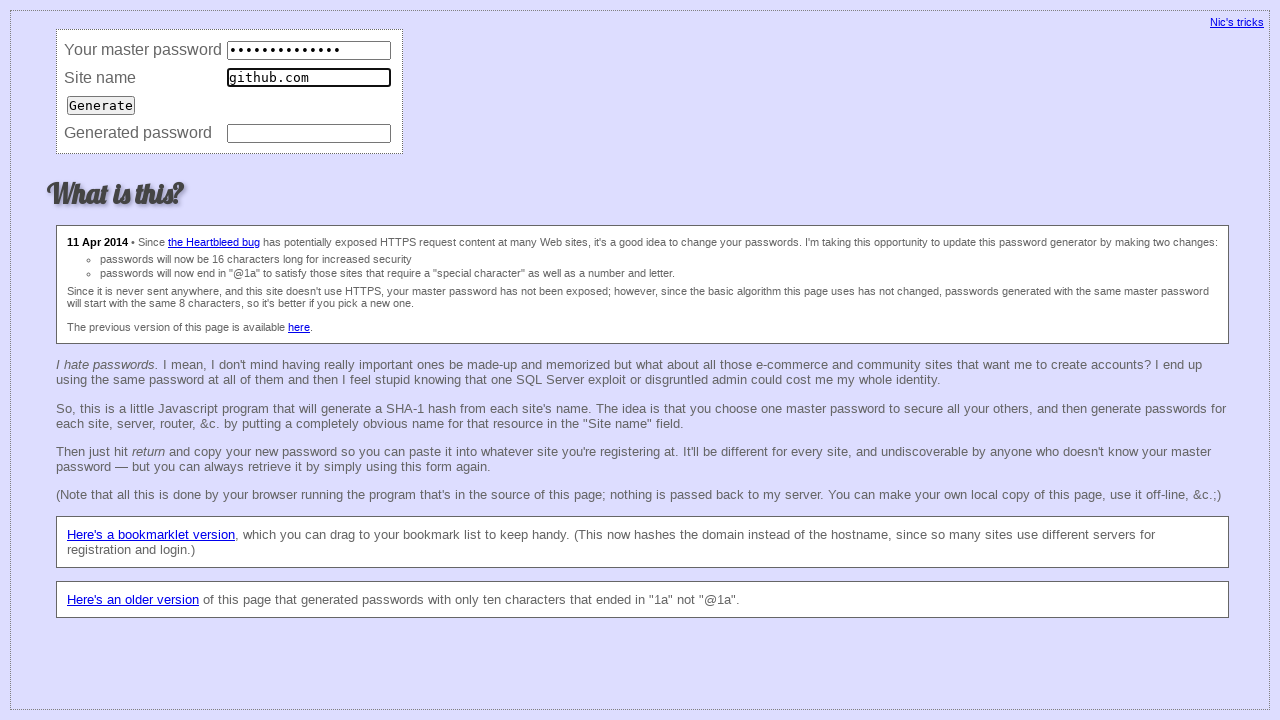

Clicked submit button to generate password at (101, 105) on input[type='submit']
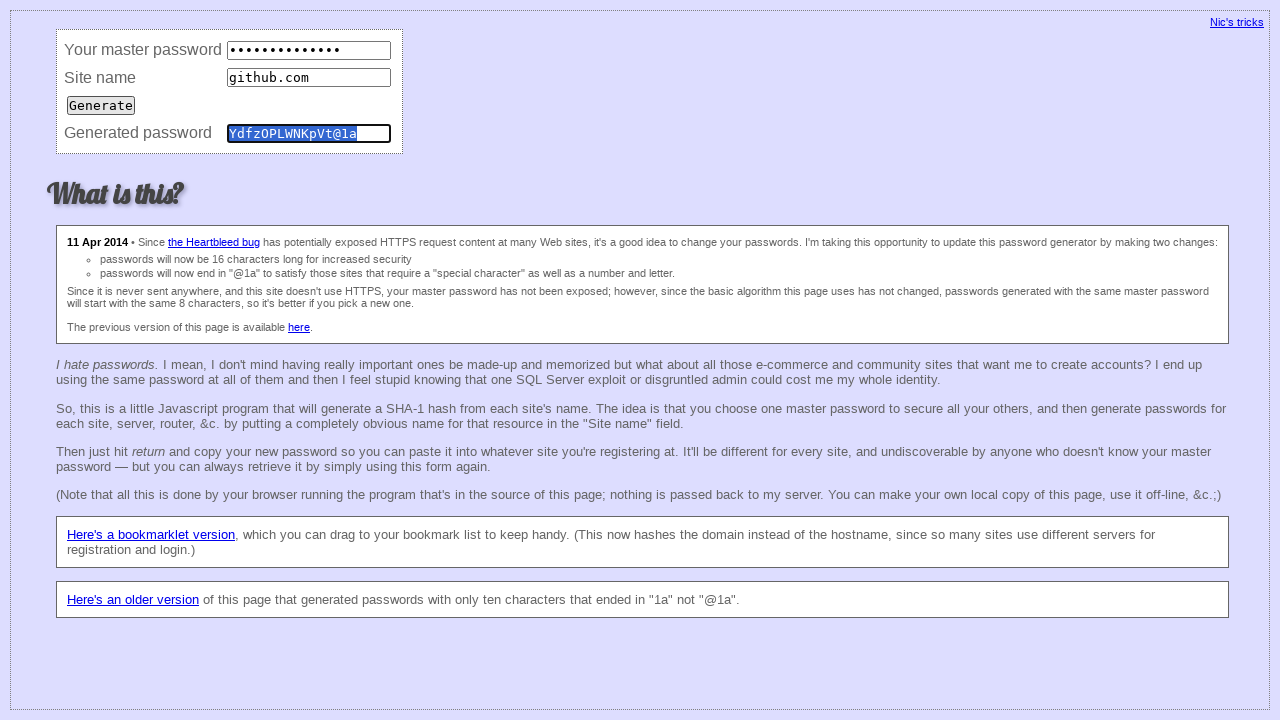

Generated password field populated with value
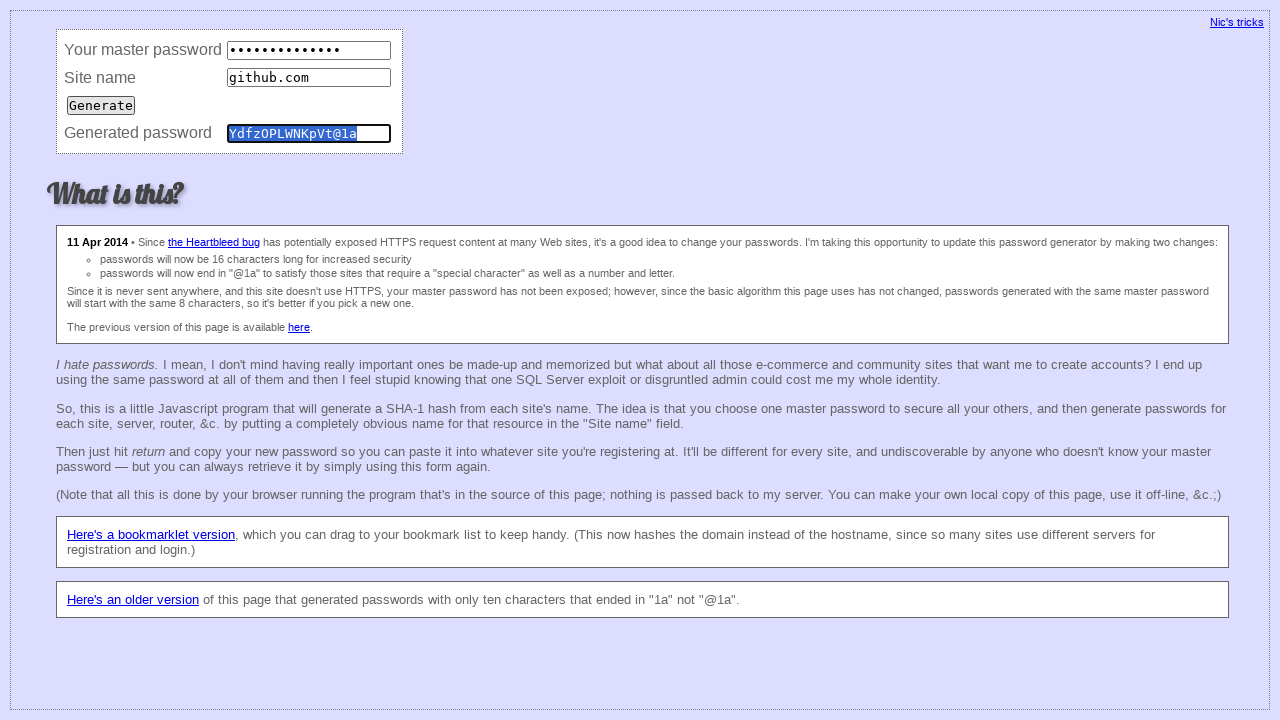

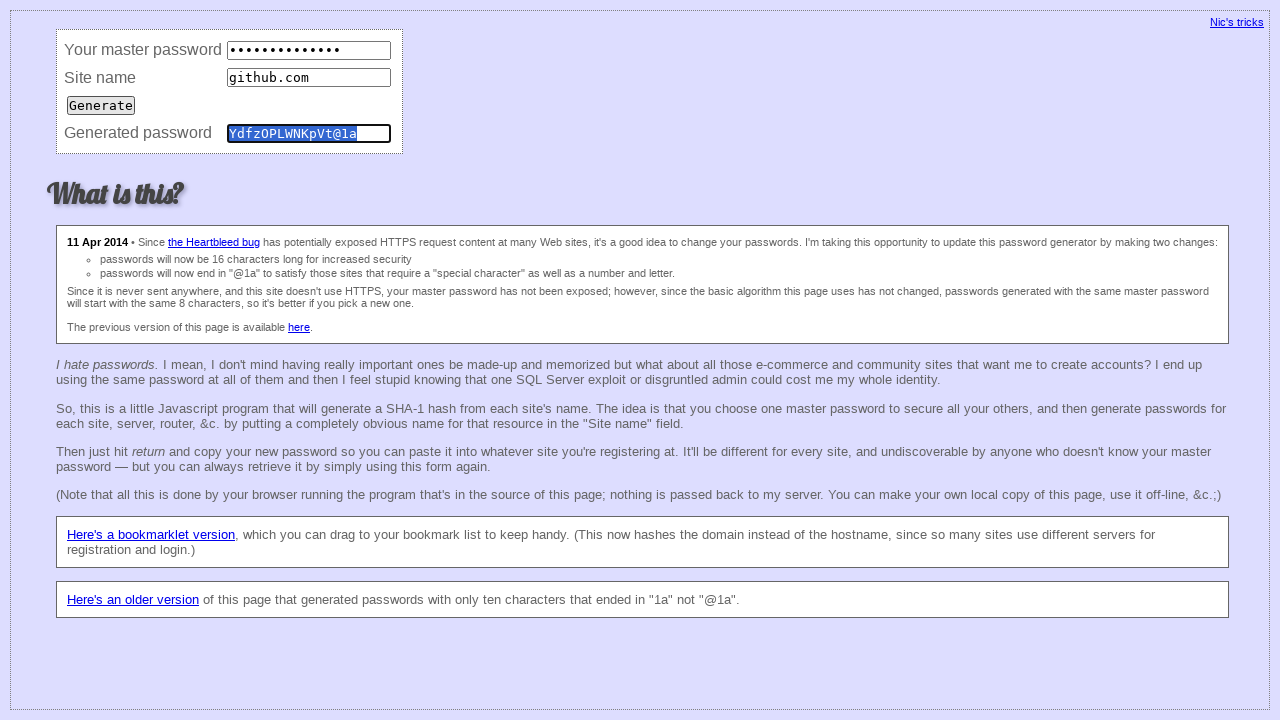